Tests a greeting form by entering a name "Вася" (Vasya) and verifying the greeting message is displayed correctly

Starting URL: https://lm.skillbox.cc/qa_tester/module01/

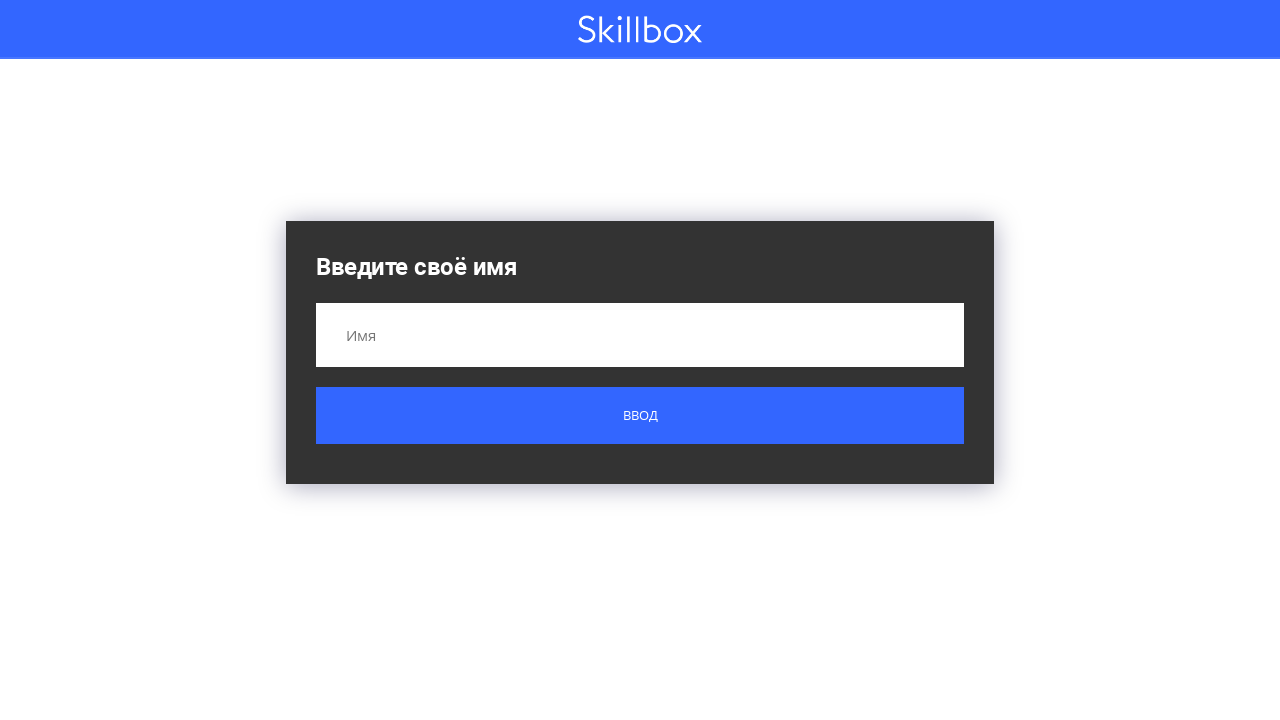

Navigated to greeting form page
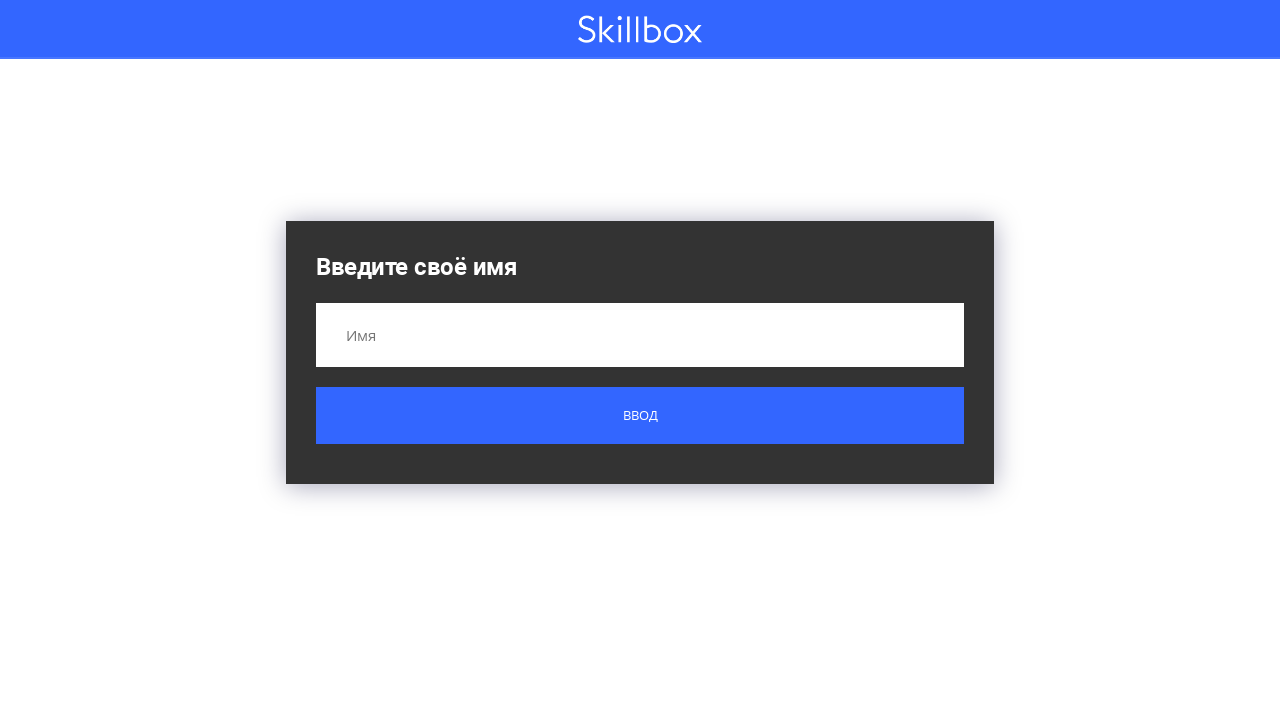

Filled name field with 'Вася' (Vasya) on input[name='name']
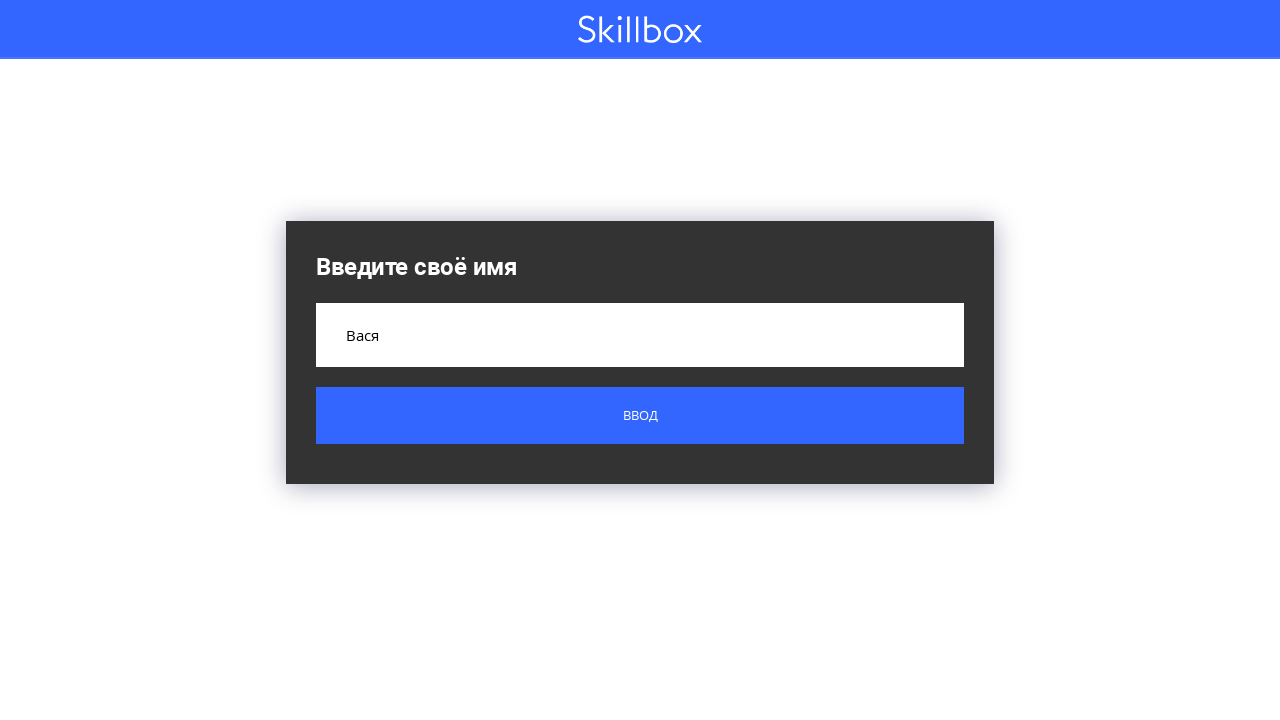

Clicked submit button to send greeting form at (640, 416) on .button
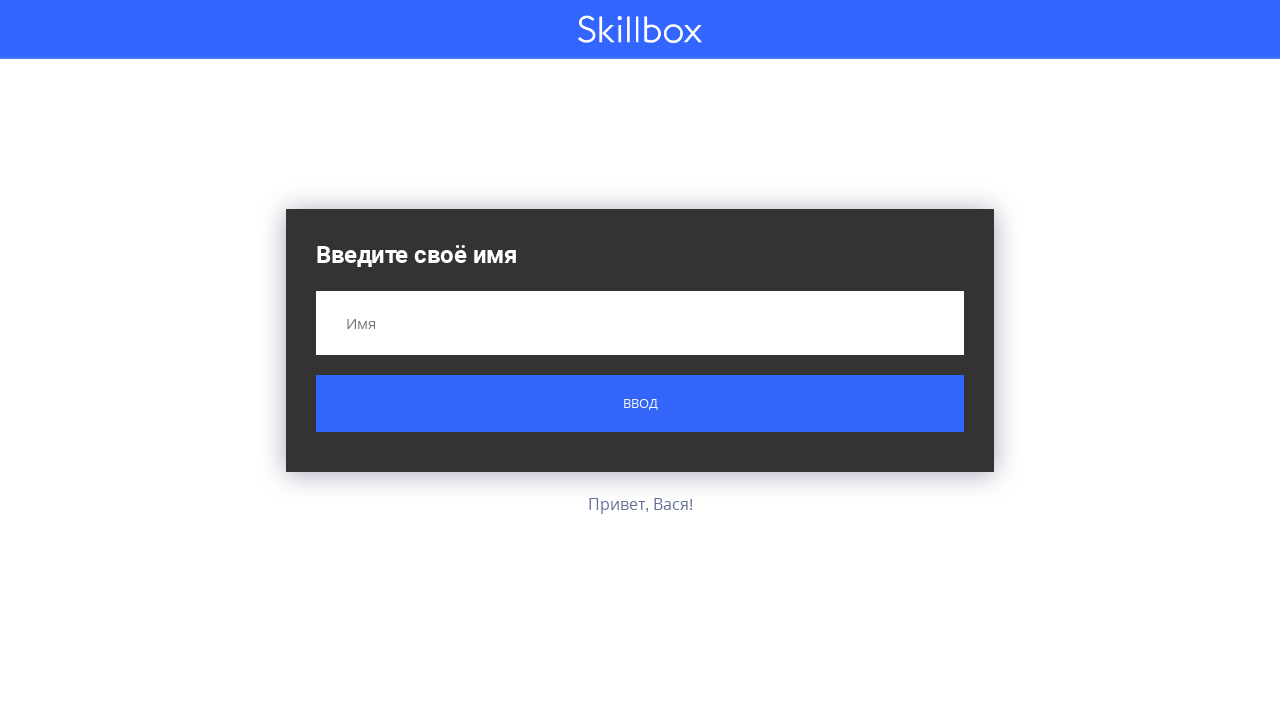

Greeting message appeared on the screen
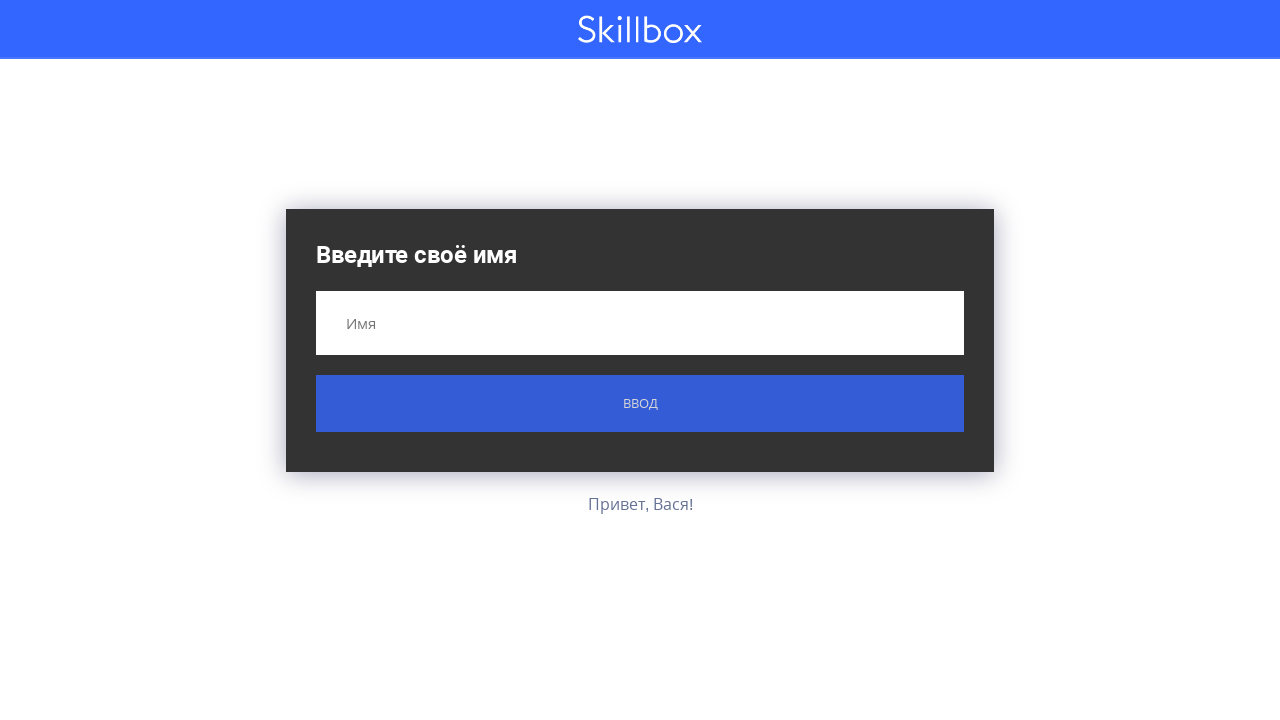

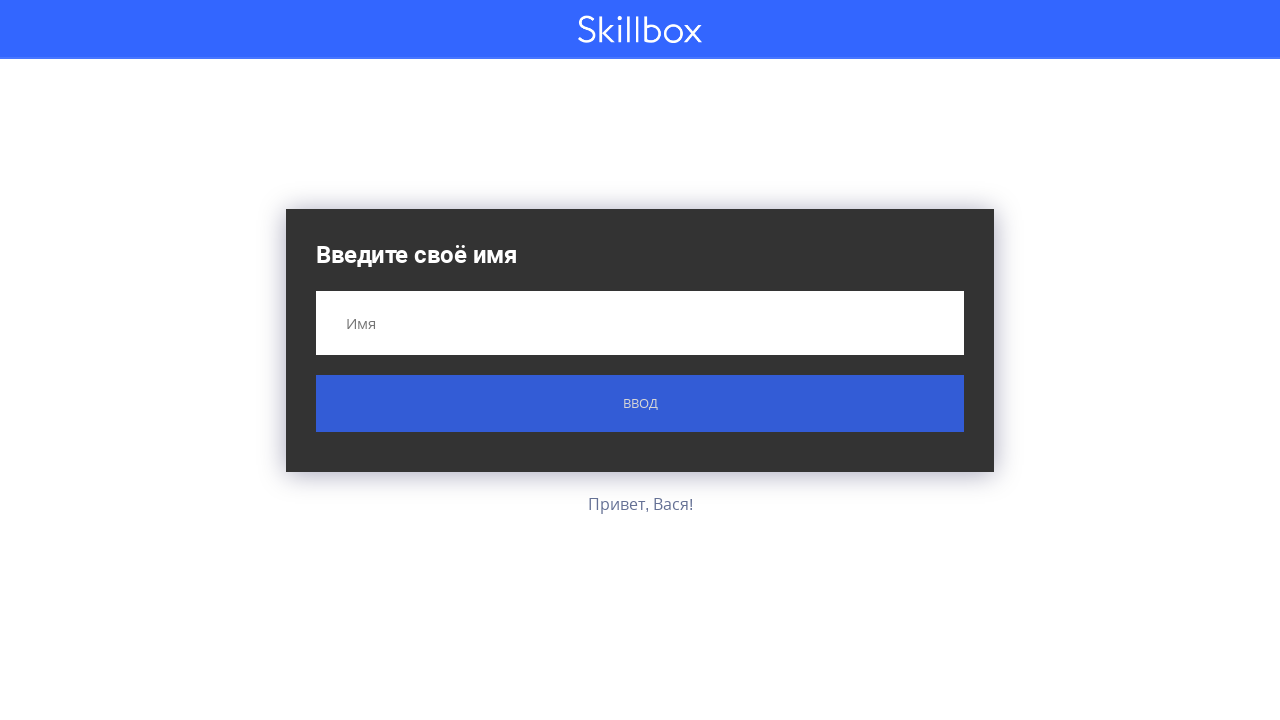